Tests navigation through a series of linked HTML pages by repeatedly clicking on anchor links to move from one page to the next. The test navigates through multiple pages in sequence.

Starting URL: https://s3.eu-central-1.amazonaws.com/qa-web-test-task/1.html

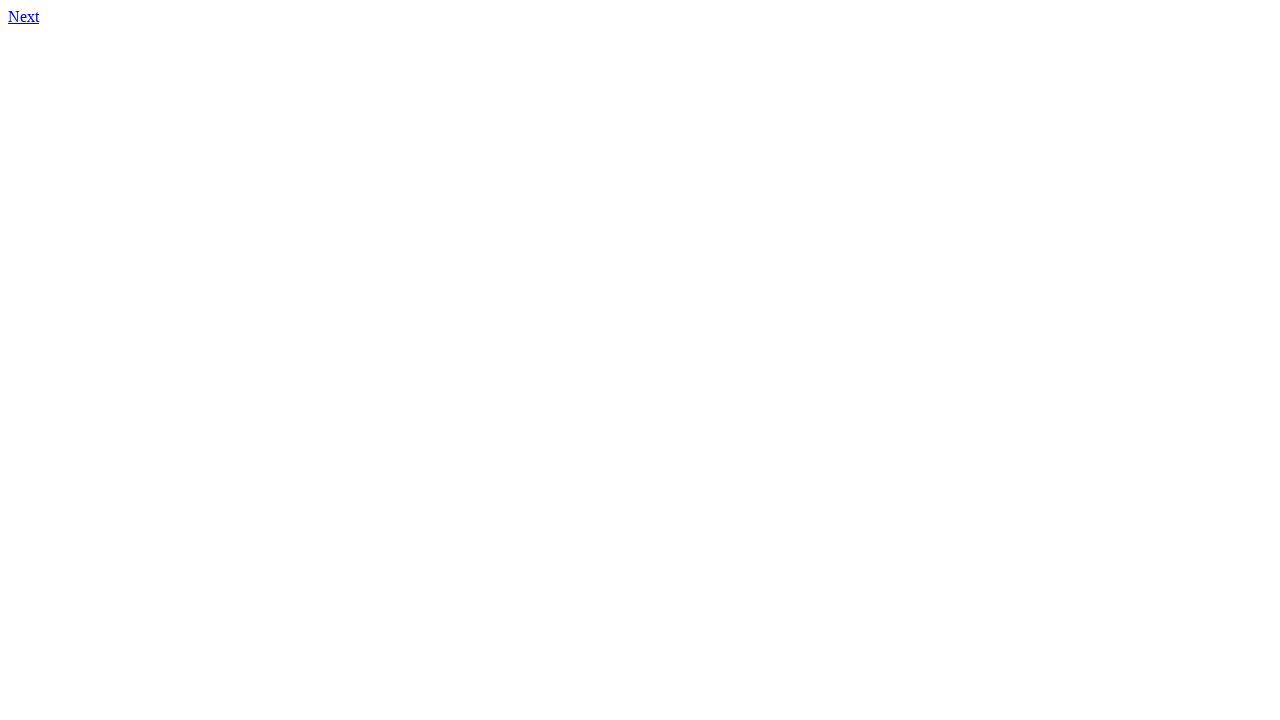

Waited for anchor link on page 1
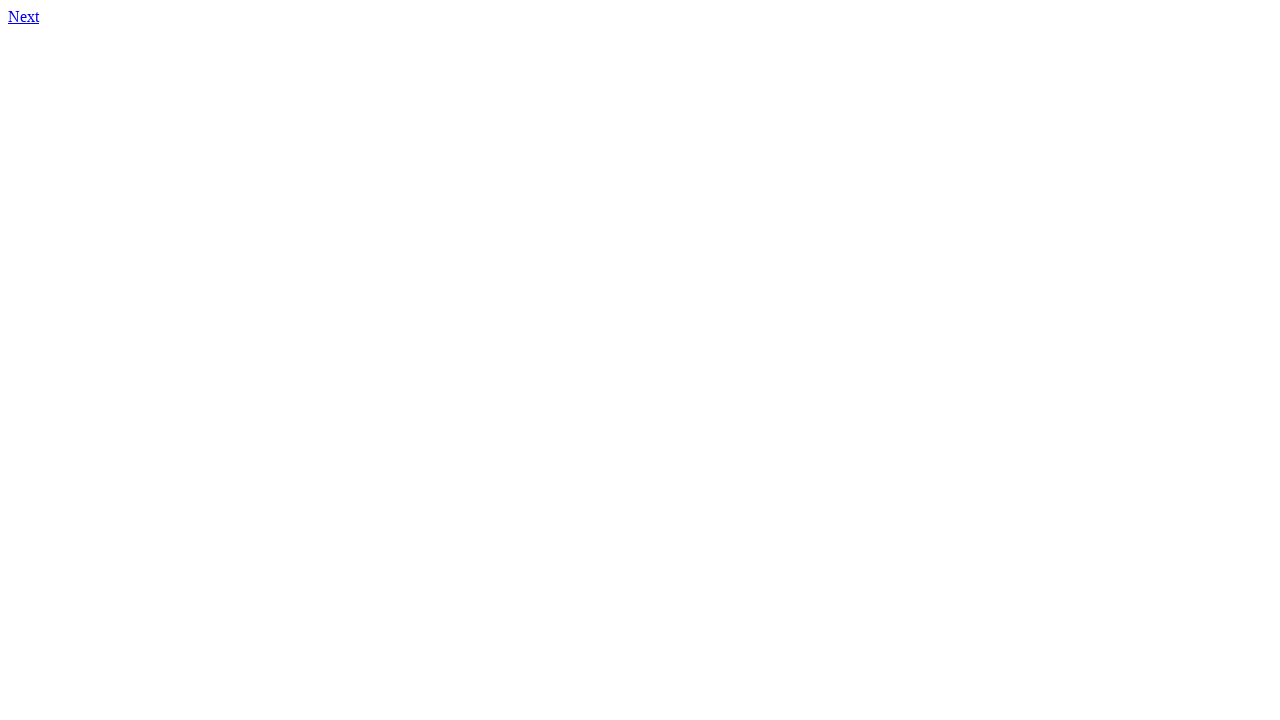

Clicked anchor link to navigate to next page at (24, 16) on body a
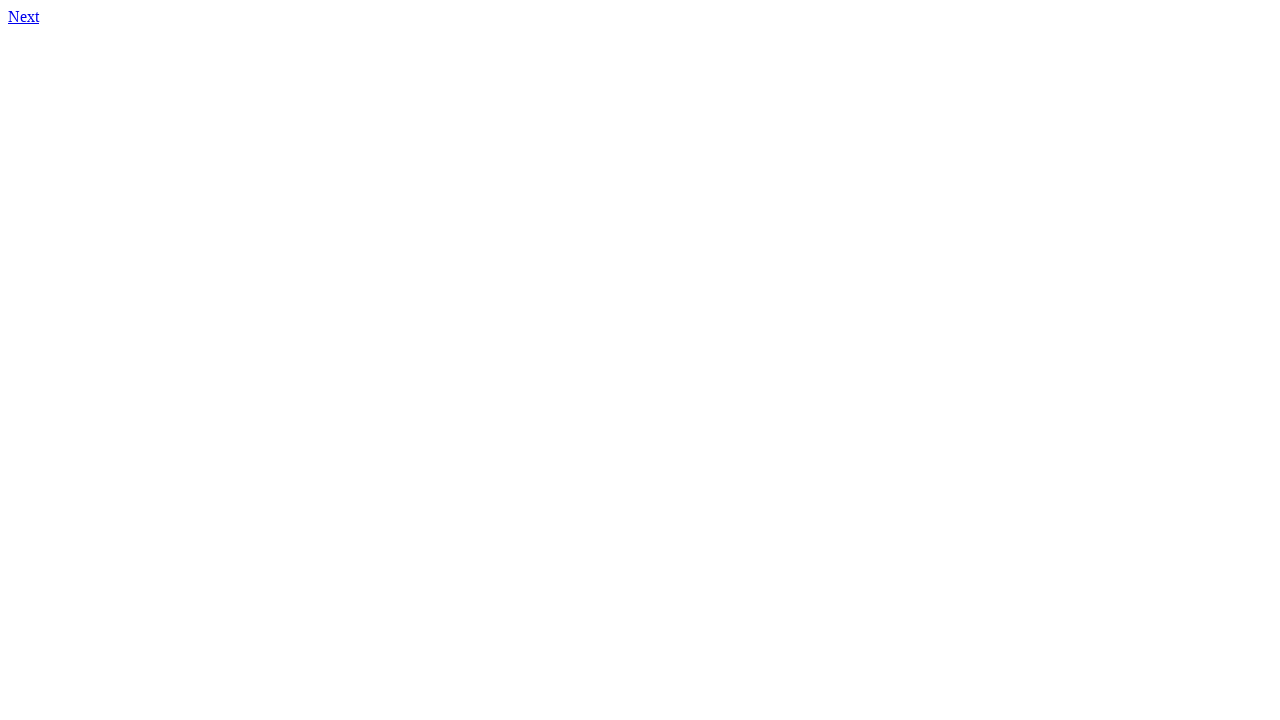

Waited for anchor link on page 2
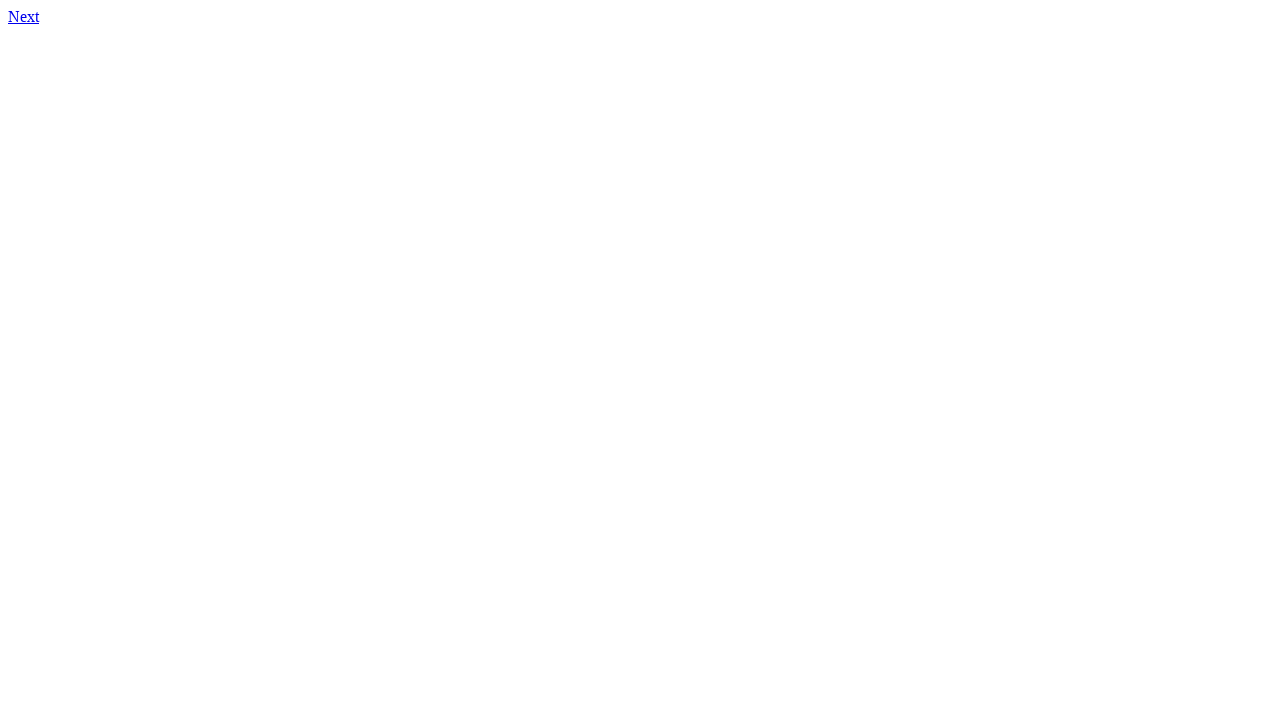

Clicked anchor link to navigate to next page at (24, 16) on body a
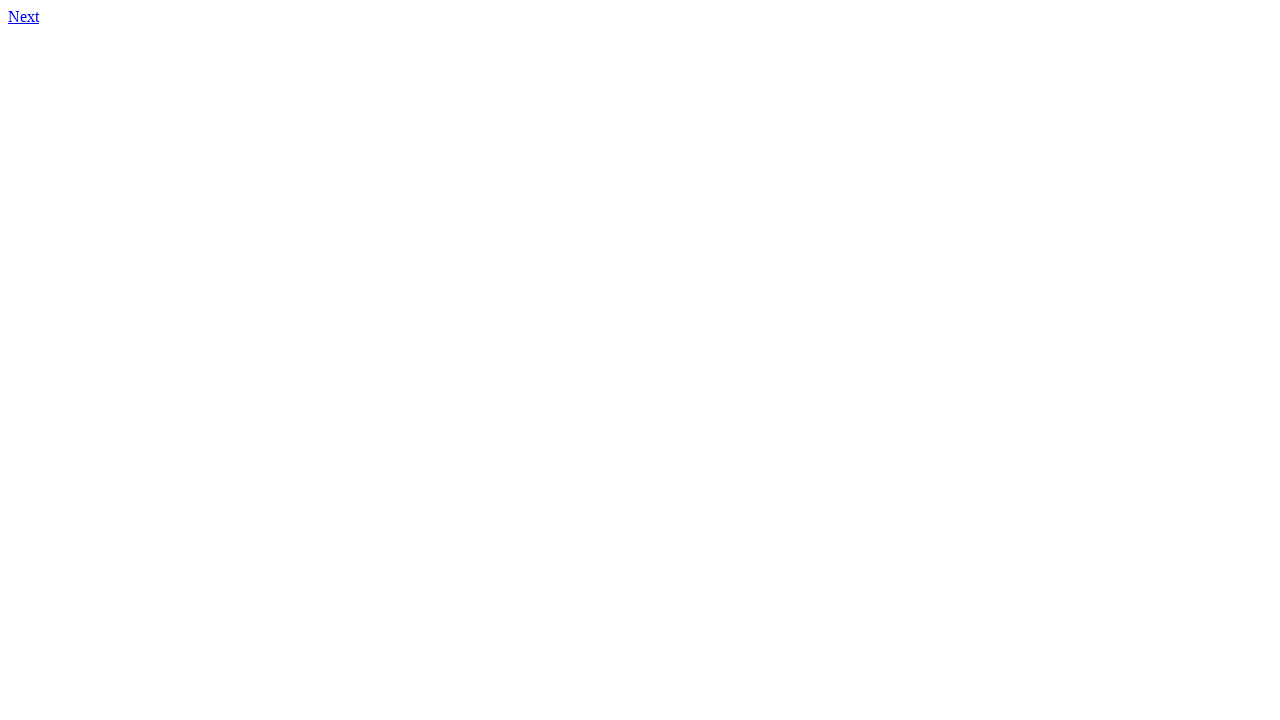

Waited for anchor link on page 3
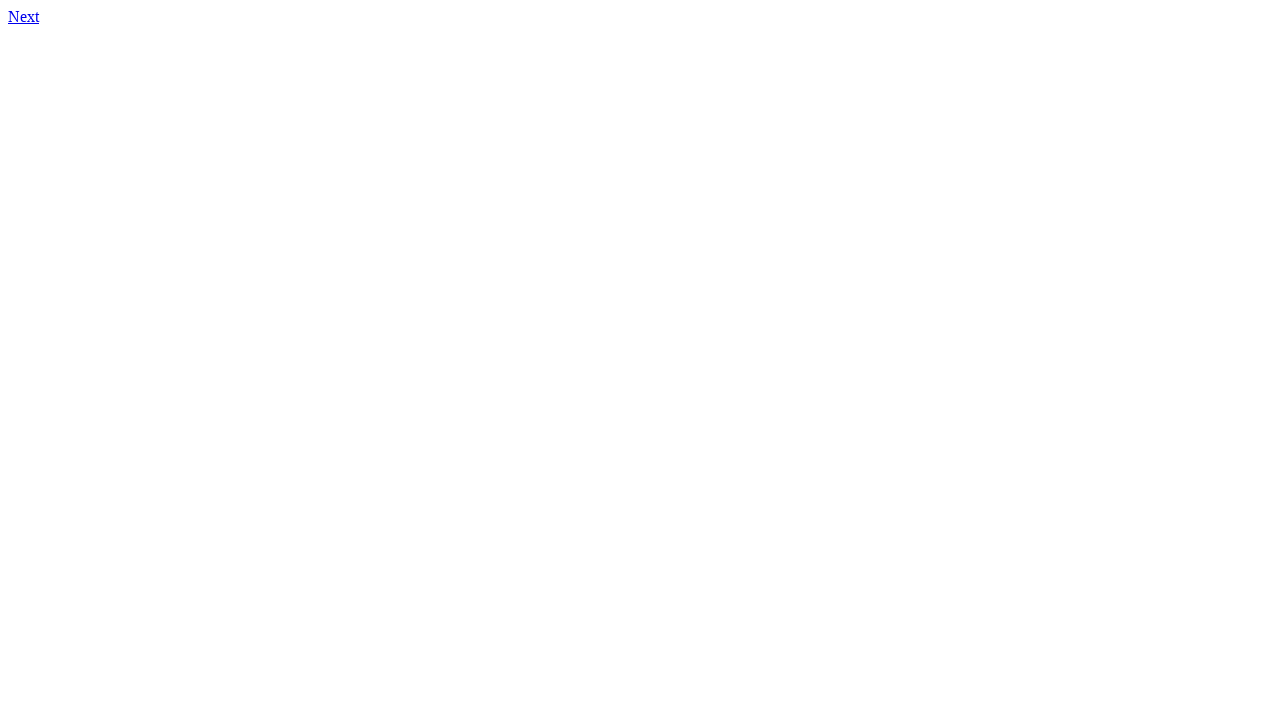

Clicked anchor link to navigate to next page at (24, 16) on body a
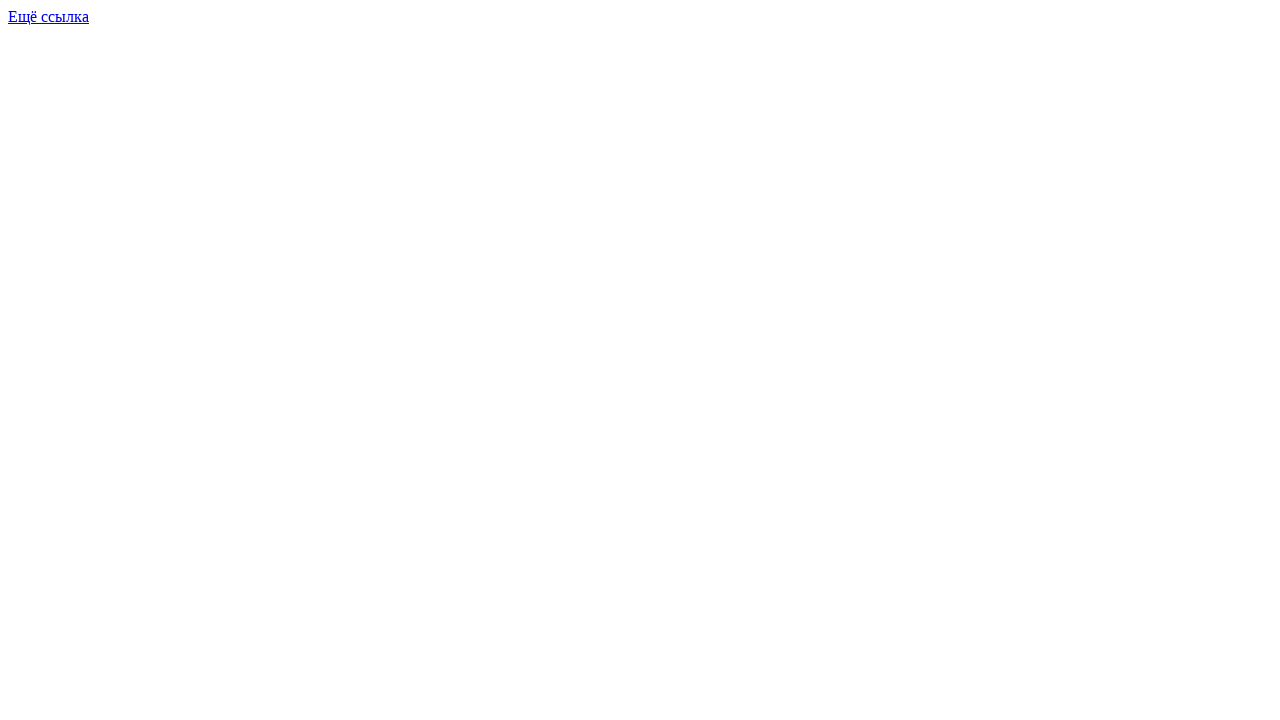

Waited for anchor link on page 4
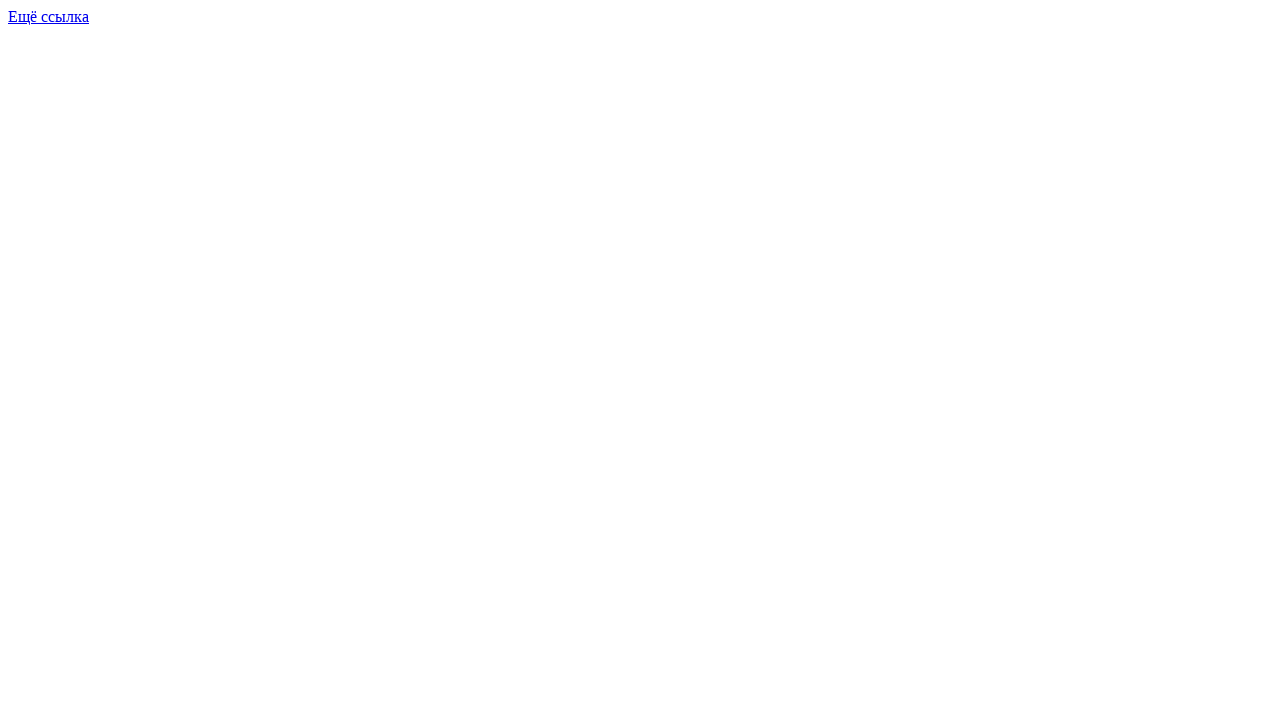

Clicked anchor link to navigate to next page at (48, 16) on body a
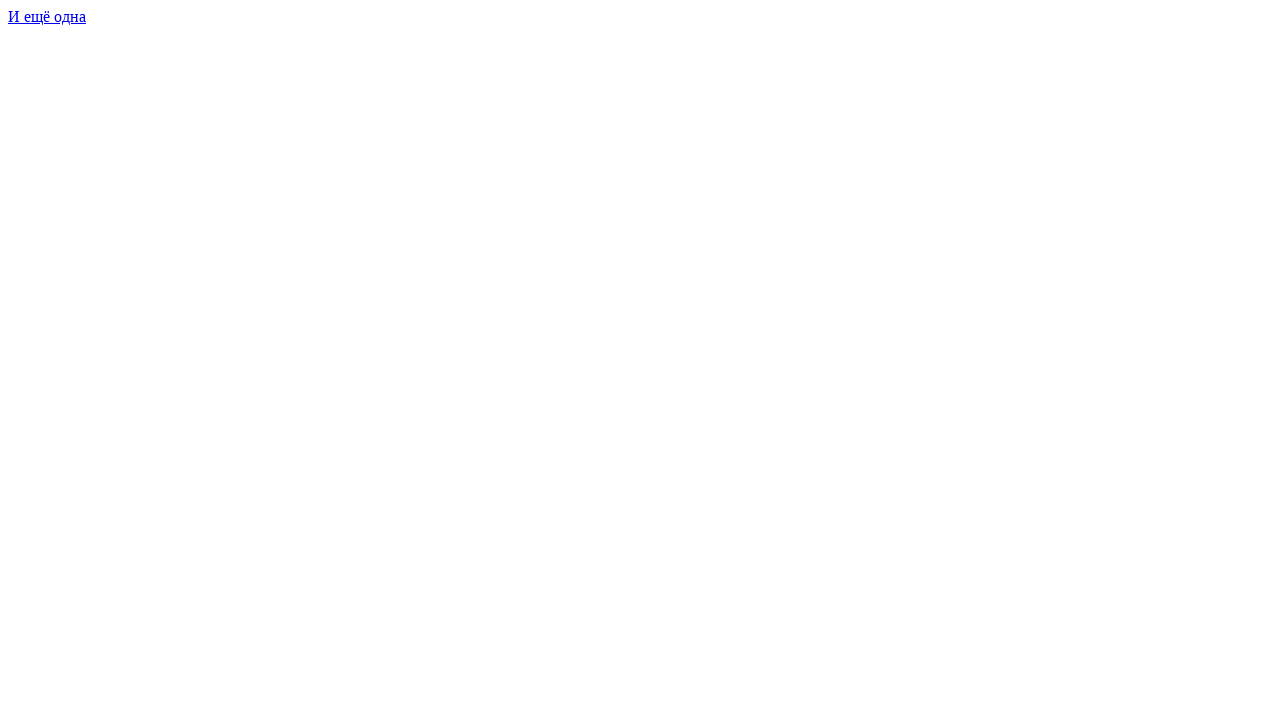

Waited for anchor link on page 5
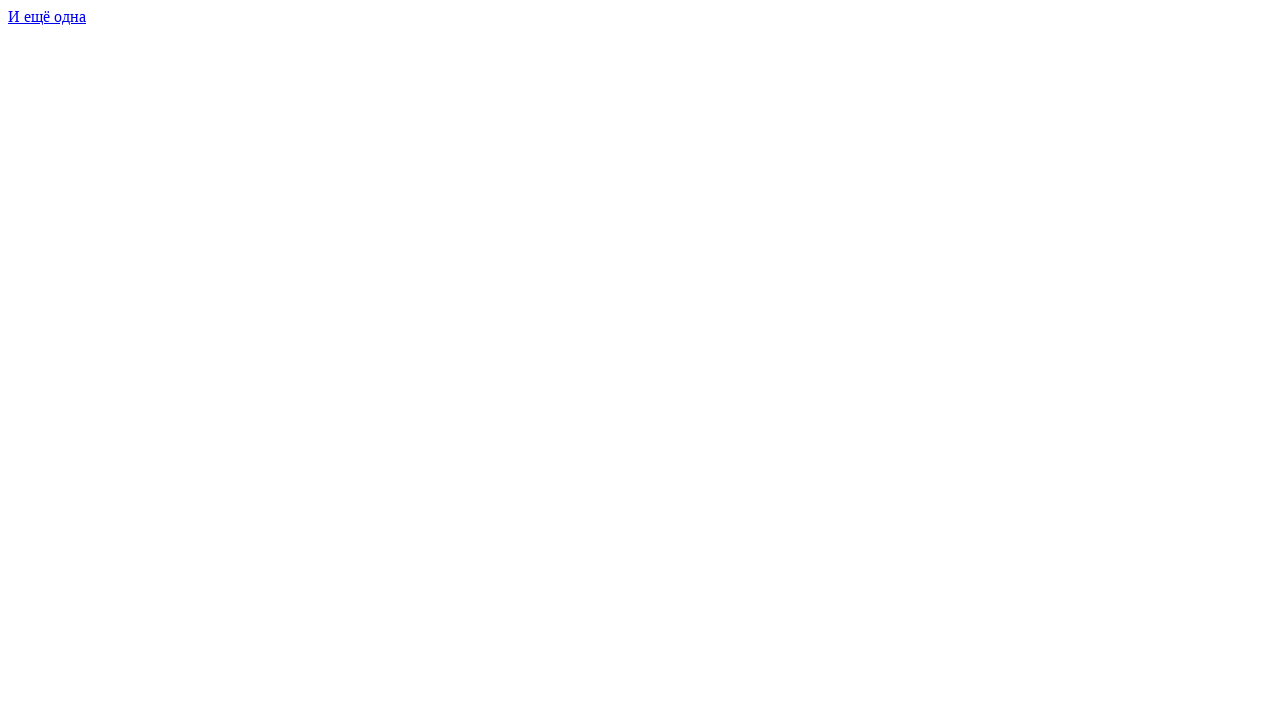

Clicked anchor link to navigate to next page at (47, 16) on body a
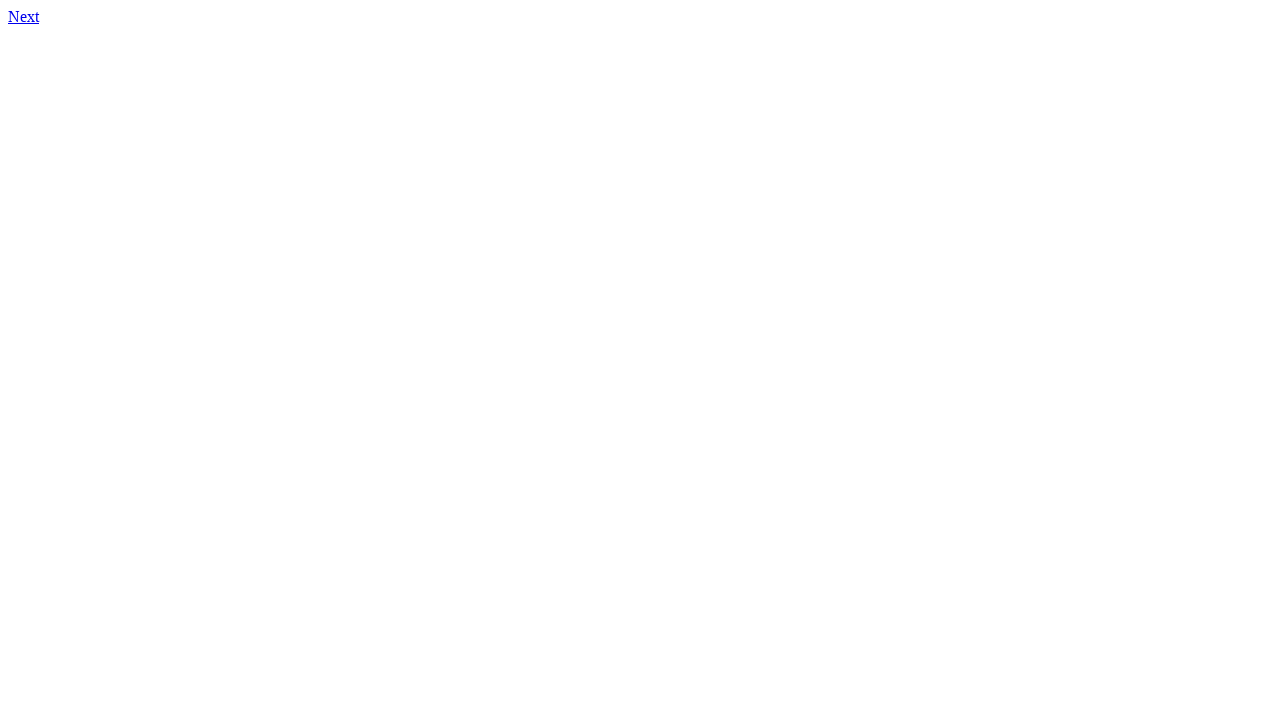

Waited for anchor link on page 6
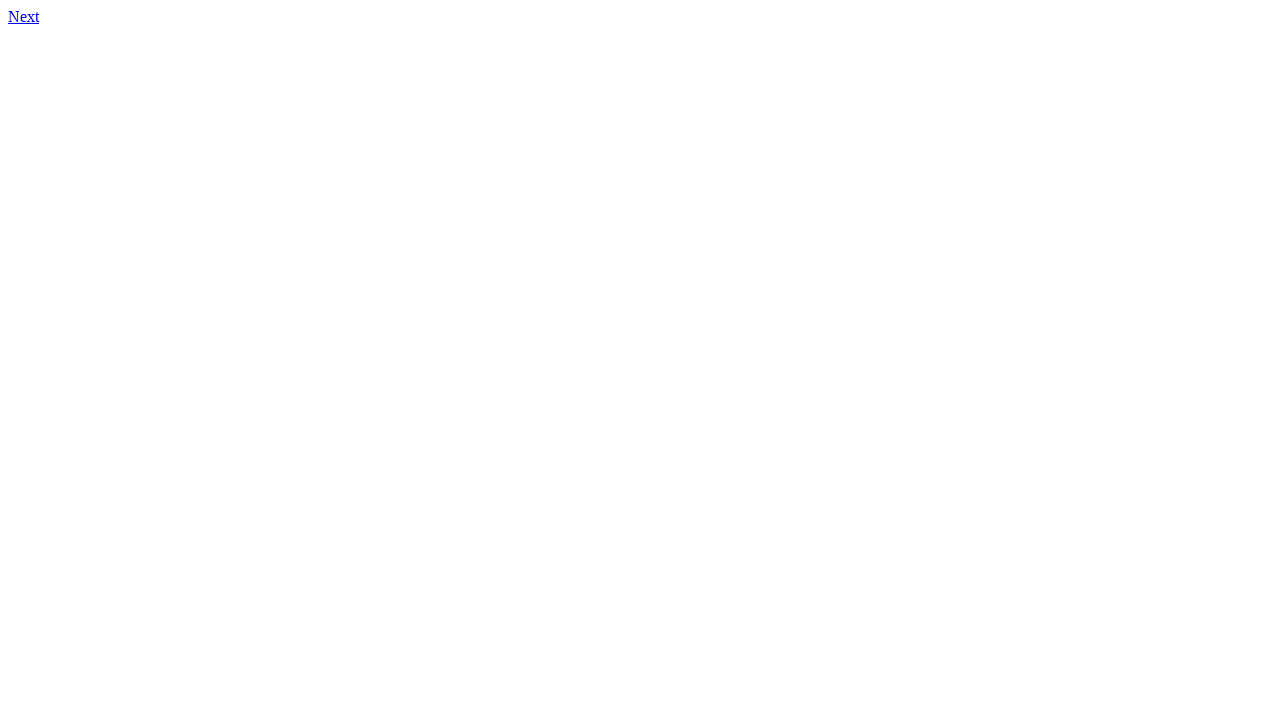

Clicked anchor link to navigate to next page at (24, 16) on body a
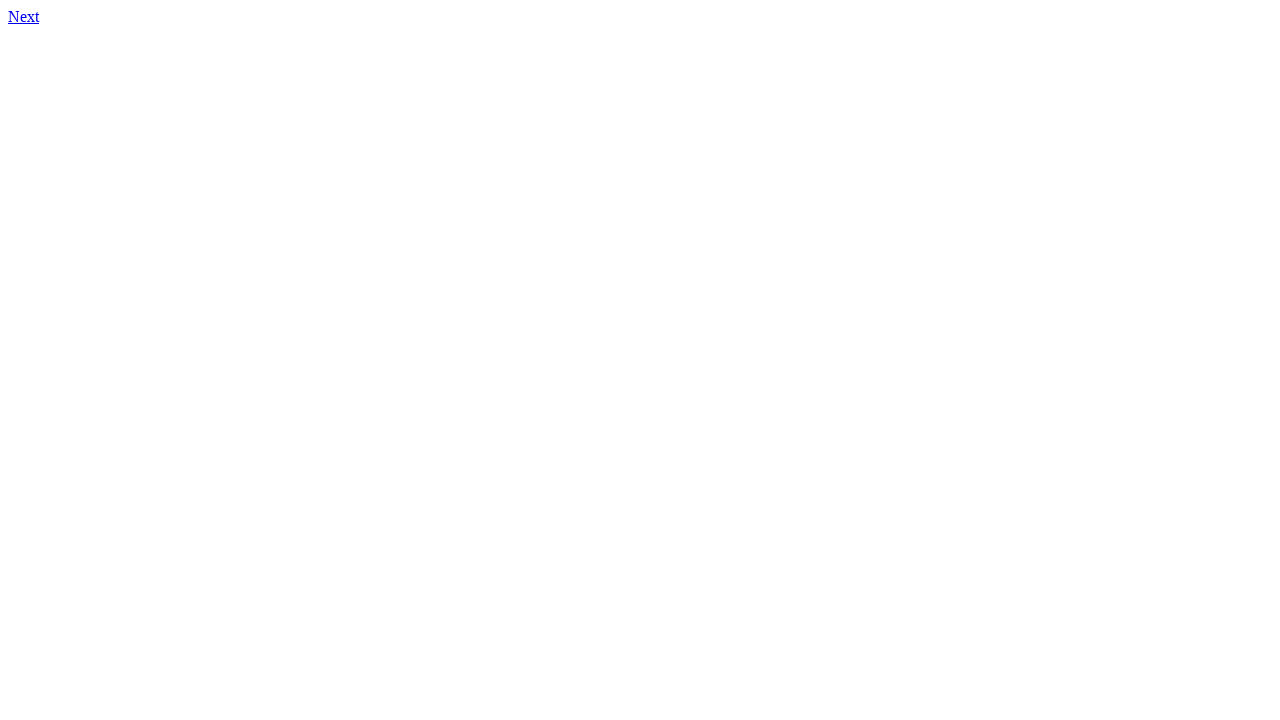

Waited for anchor link on page 7
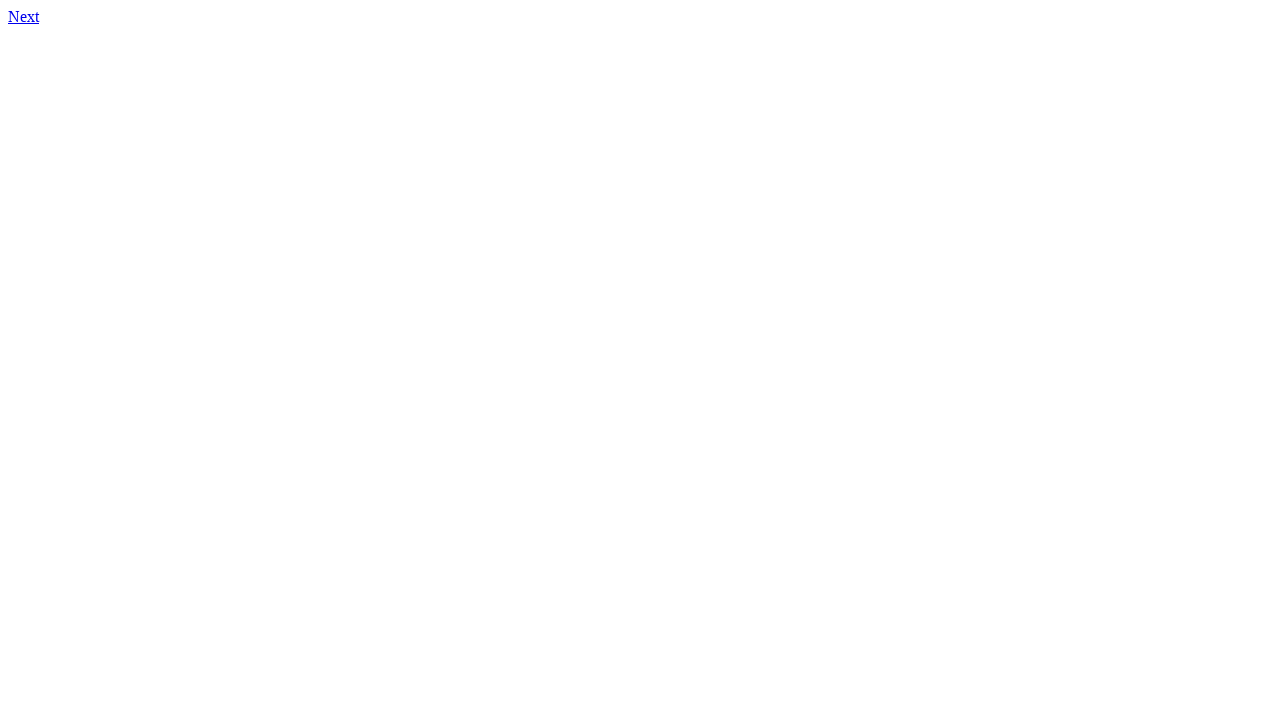

Clicked anchor link to navigate to next page at (24, 16) on body a
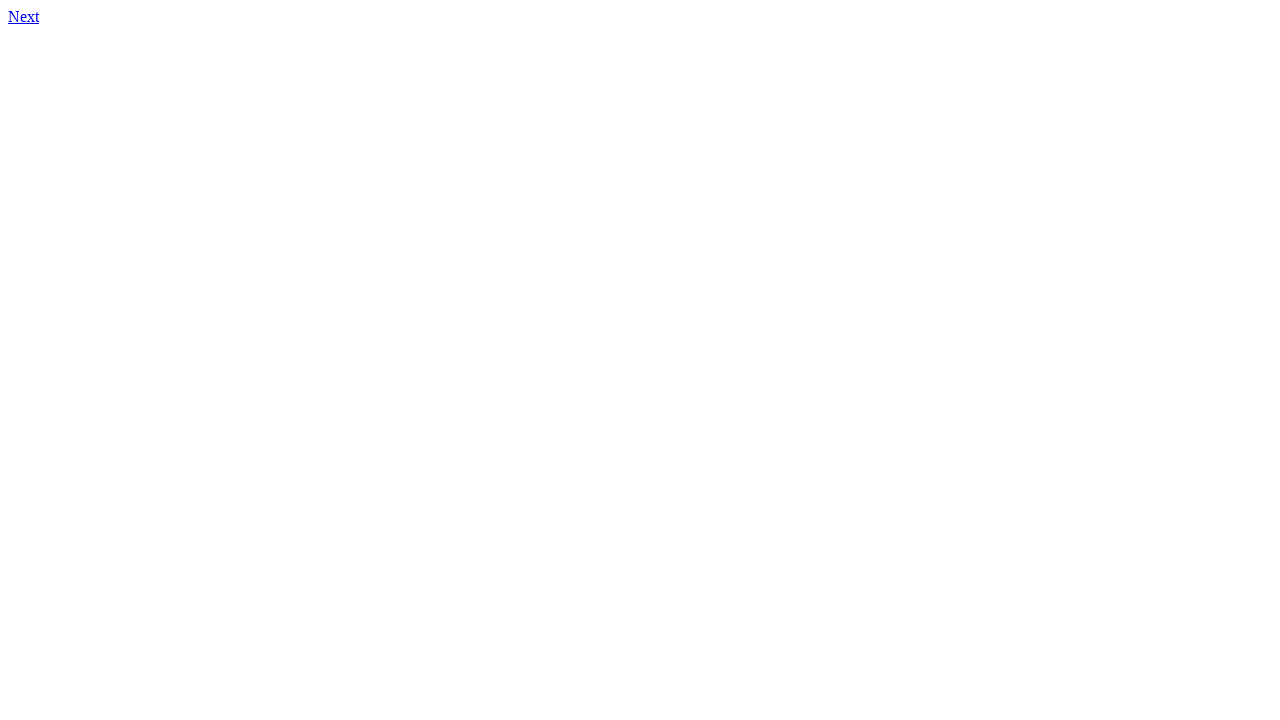

Waited for anchor link on page 8
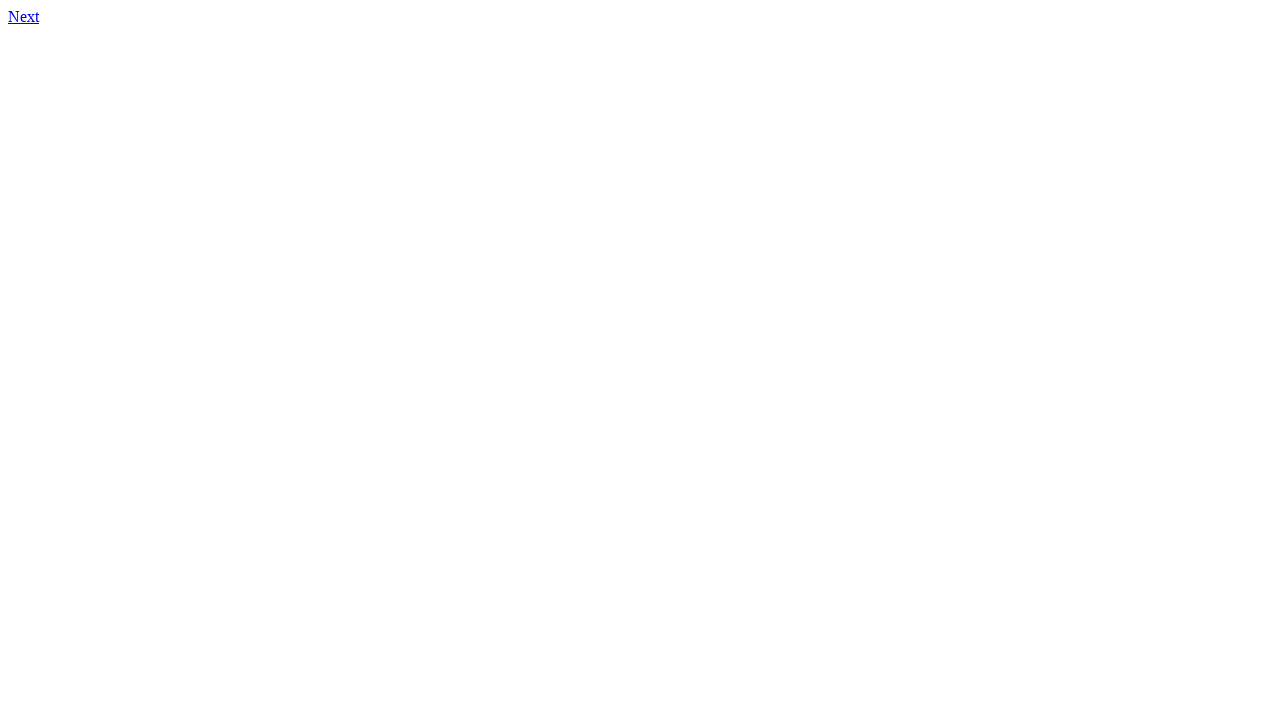

Clicked anchor link to navigate to next page at (24, 16) on body a
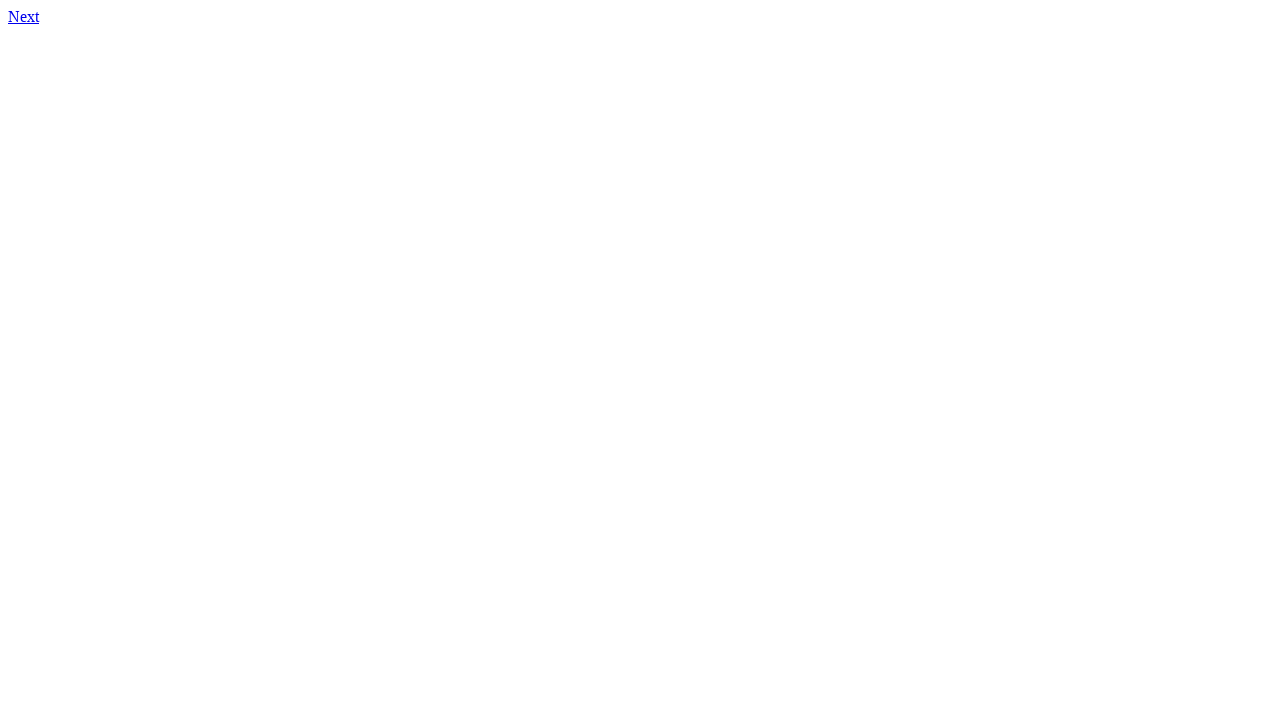

Waited for anchor link on page 9
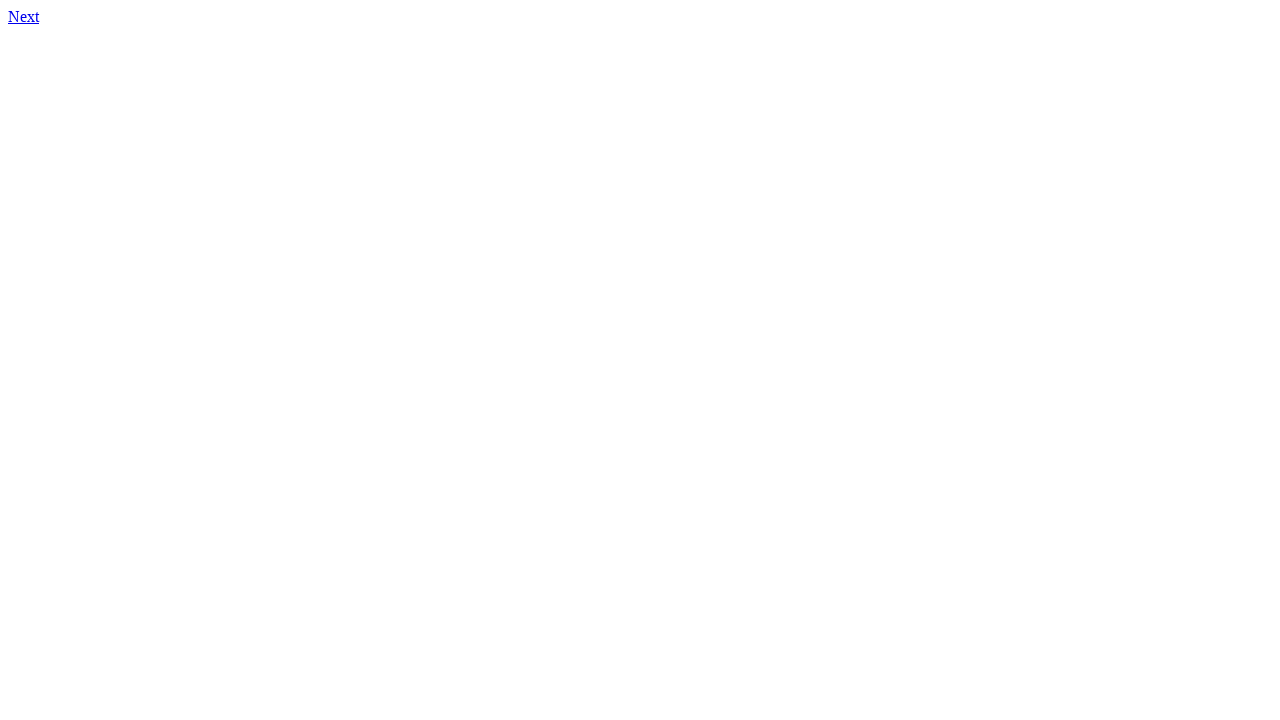

Clicked anchor link to navigate to next page at (24, 16) on body a
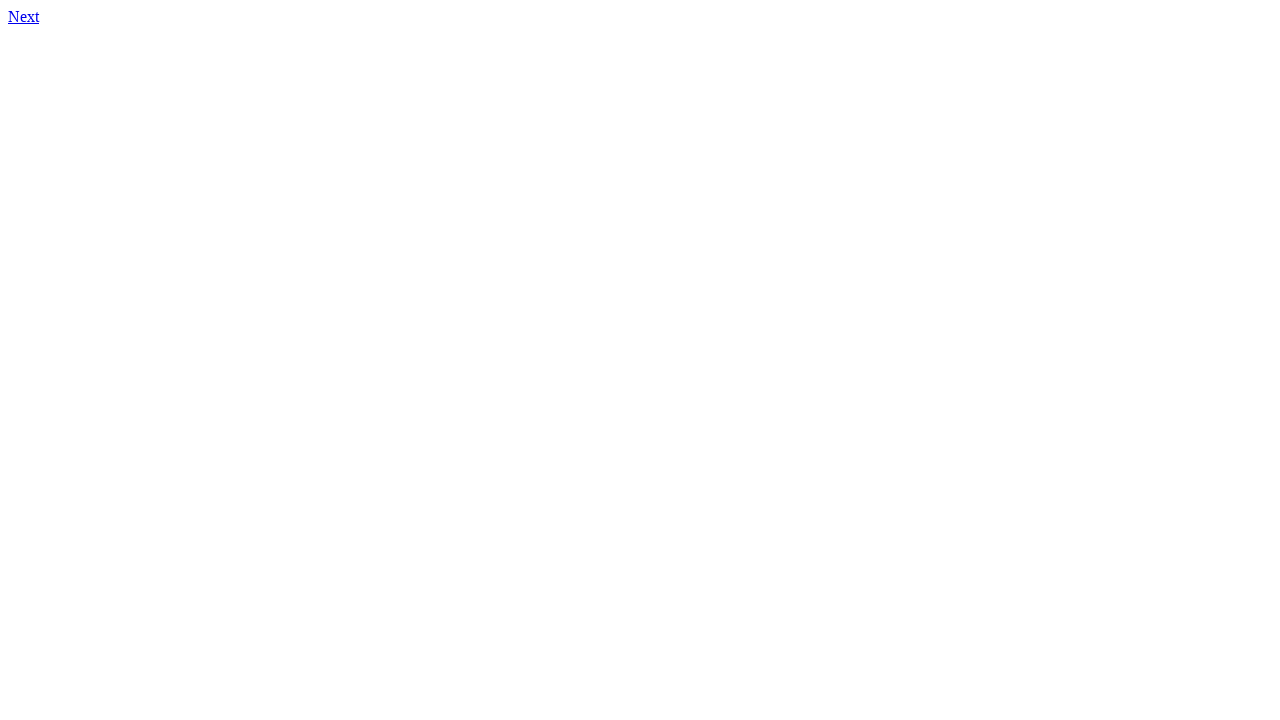

Waited for anchor link on page 10
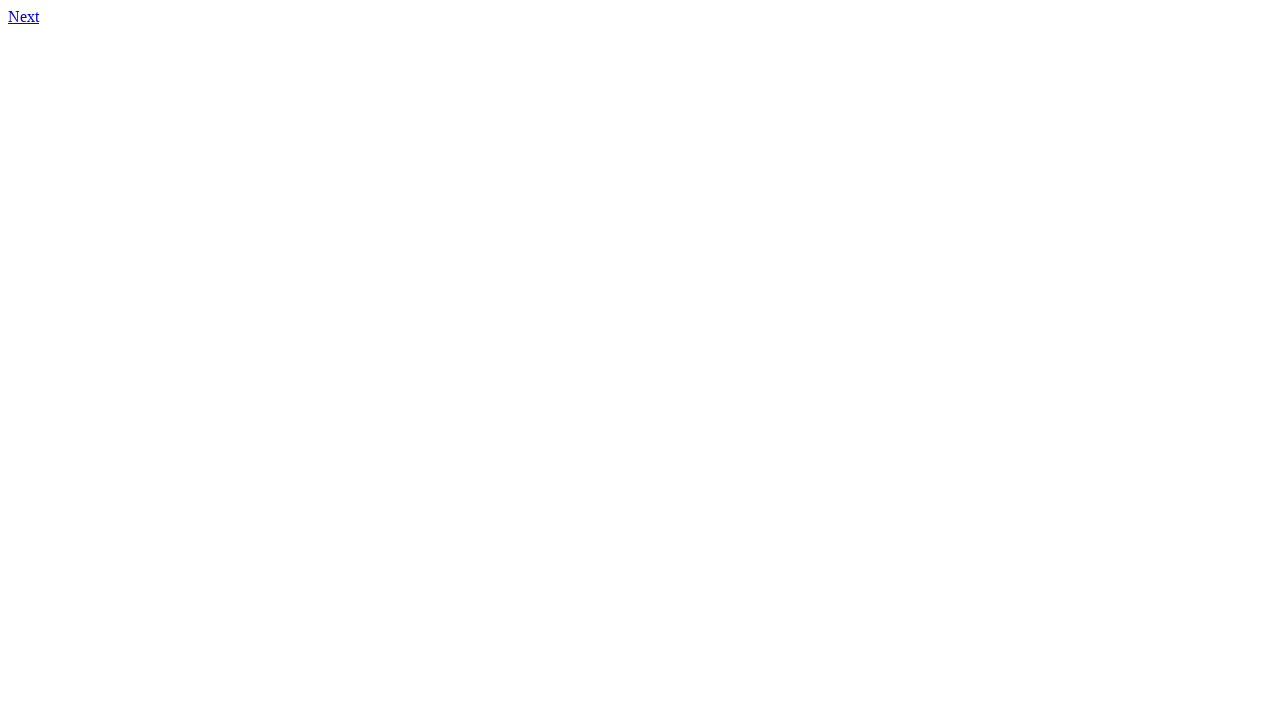

Clicked anchor link to navigate to next page at (24, 16) on body a
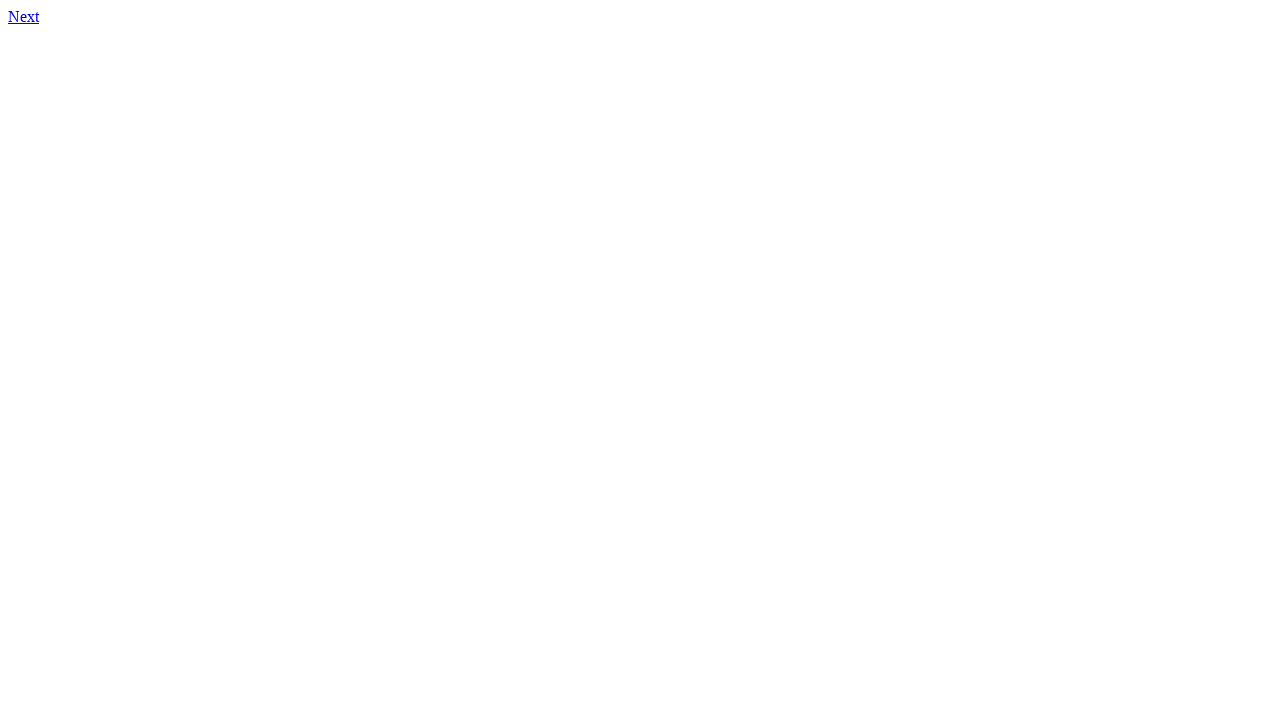

Final page loaded and DOM content rendered
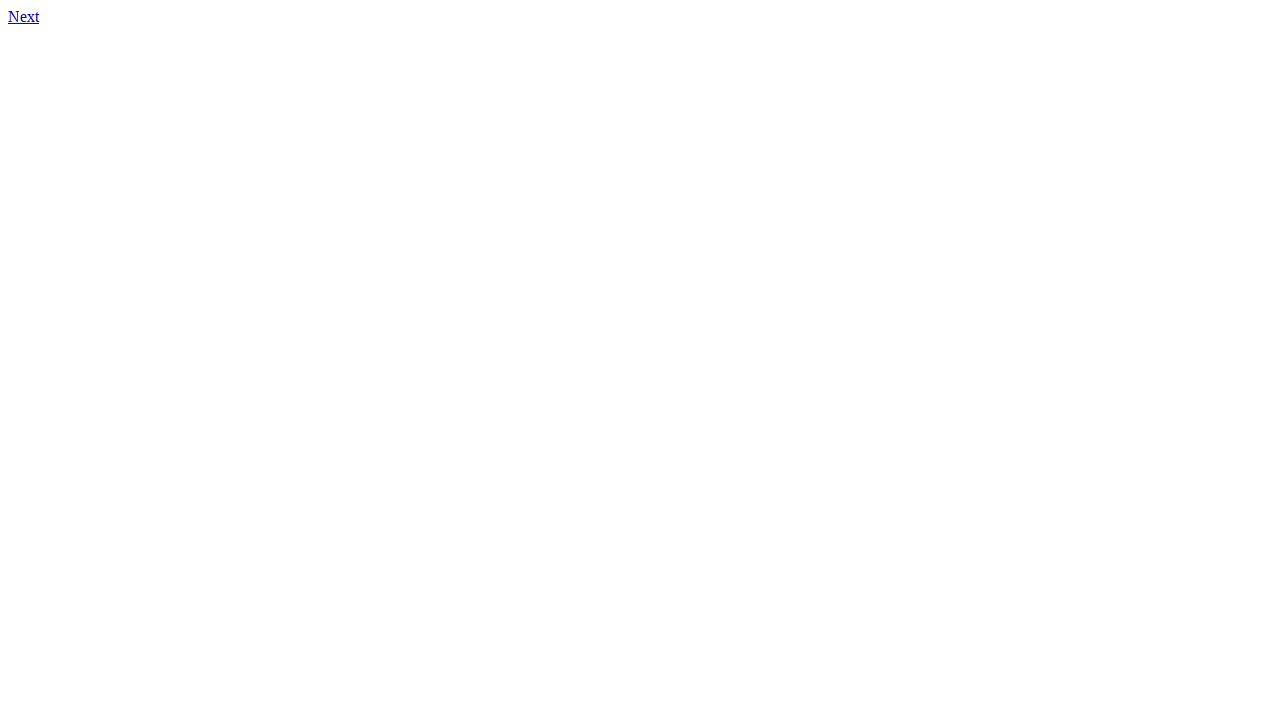

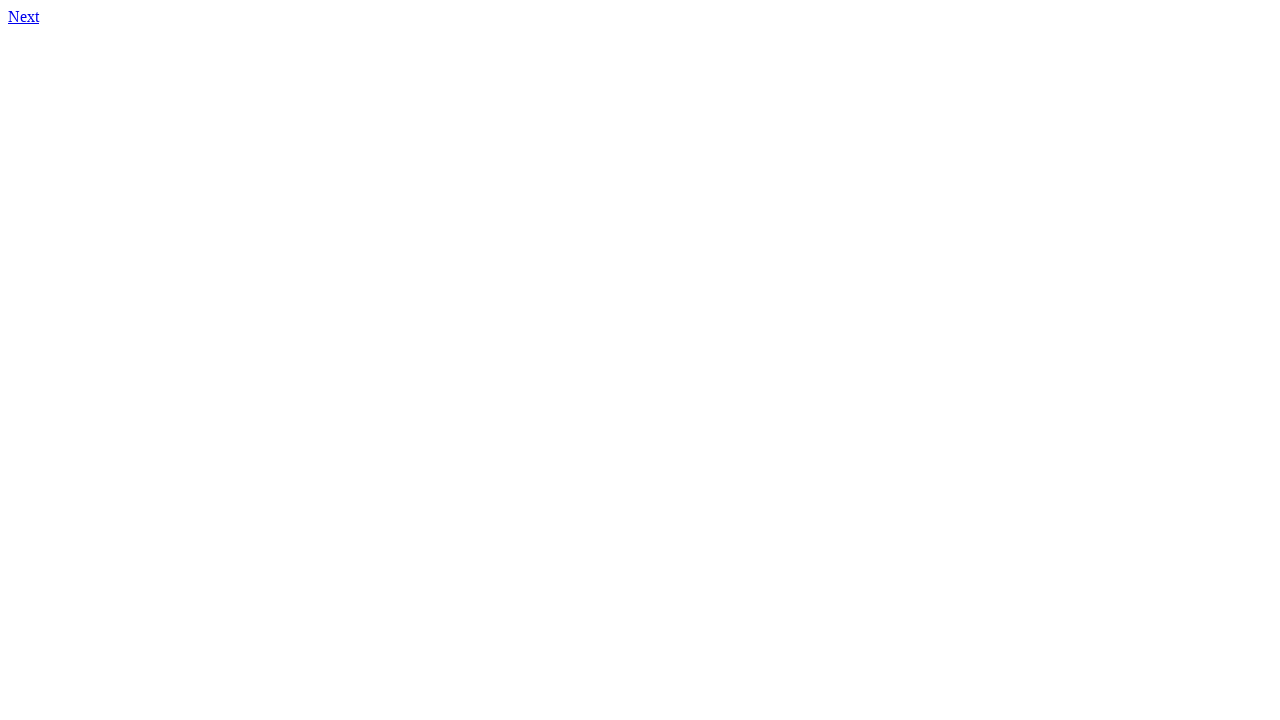